Tests JavaScript alert handling by triggering an alert popup and accepting it

Starting URL: https://the-internet.herokuapp.com/javascript_alerts

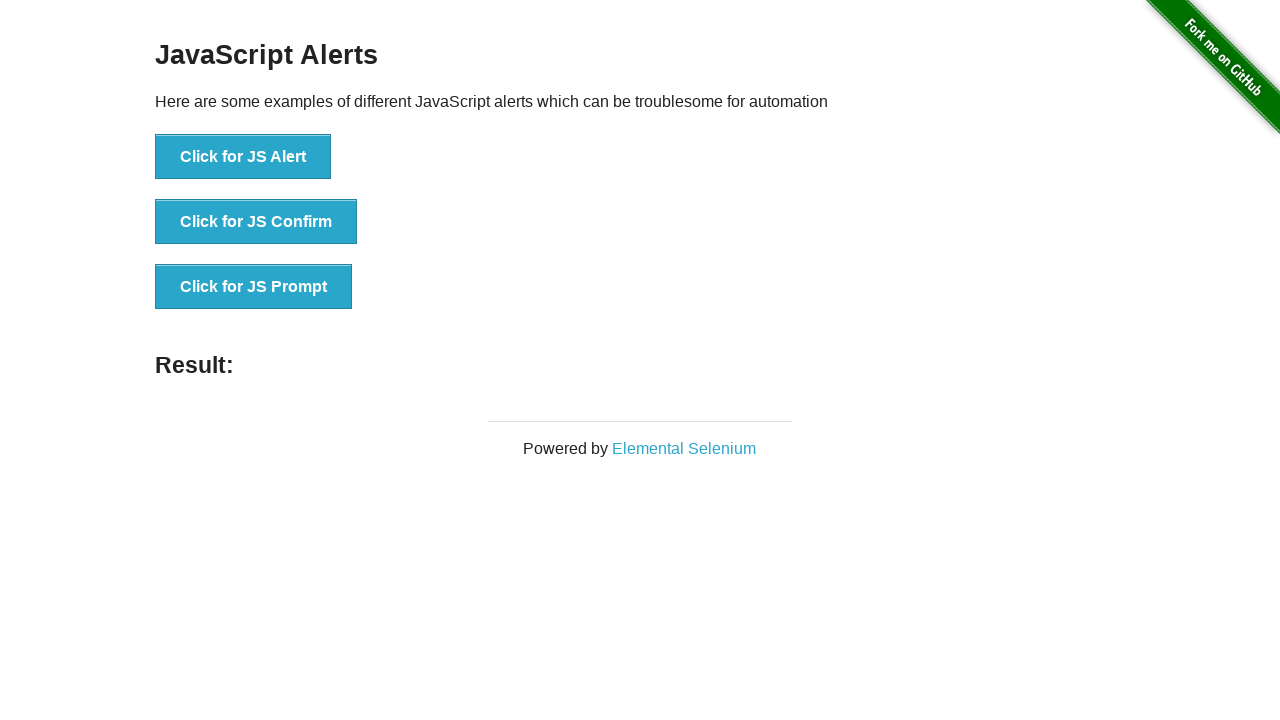

Clicked 'Click for JS Alert' button to trigger JavaScript alert at (243, 157) on xpath=//button[normalize-space()='Click for JS Alert']
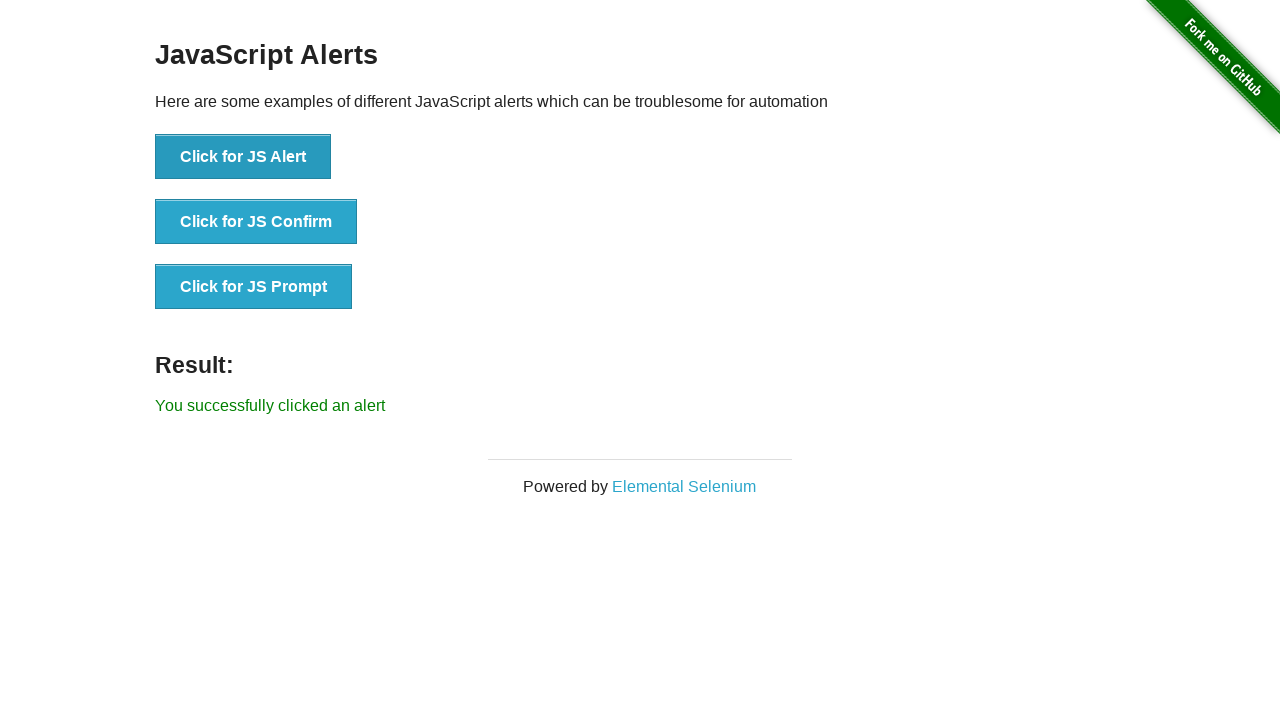

Set up dialog handler to accept alert popups
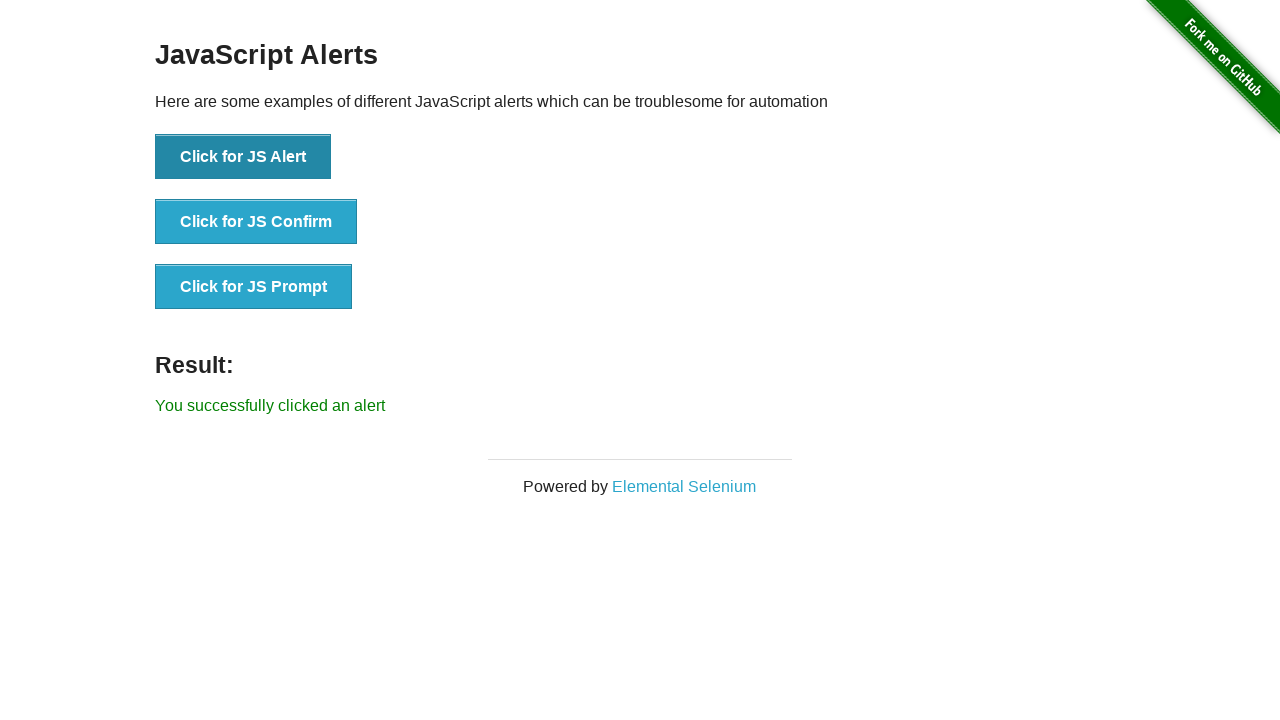

Clicked 'Click for JS Alert' button again to trigger and accept alert at (243, 157) on xpath=//button[normalize-space()='Click for JS Alert']
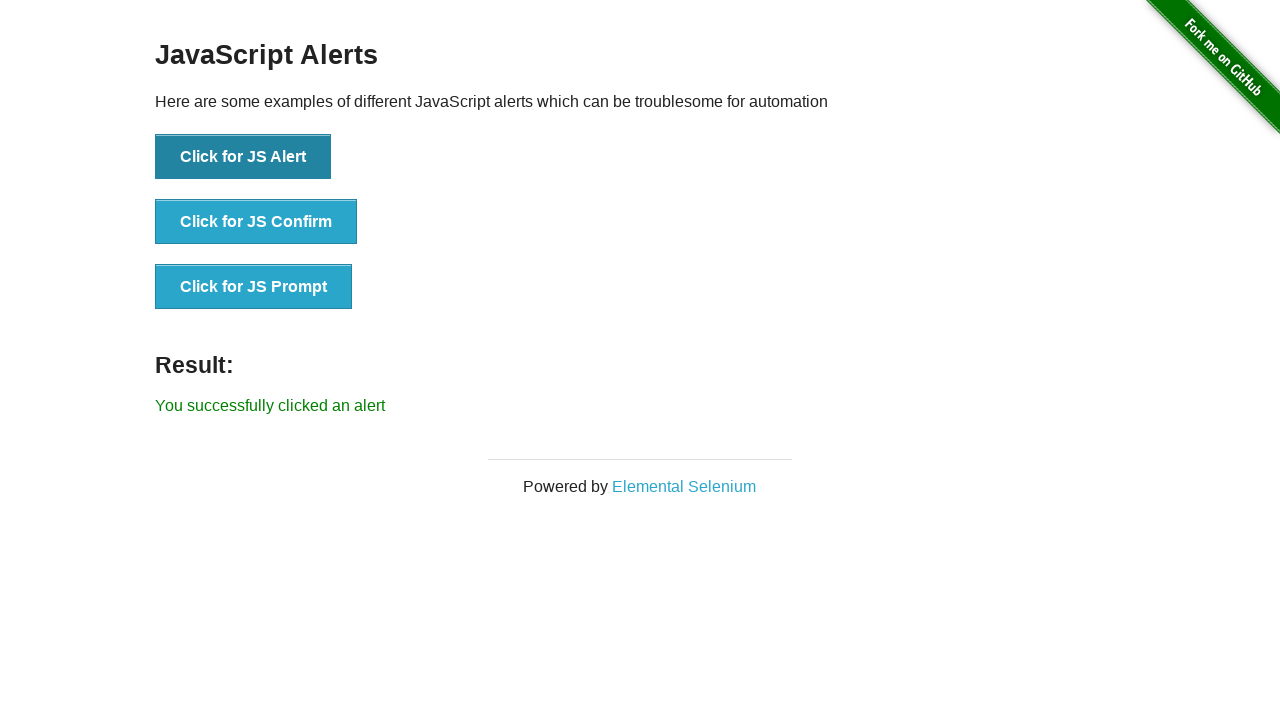

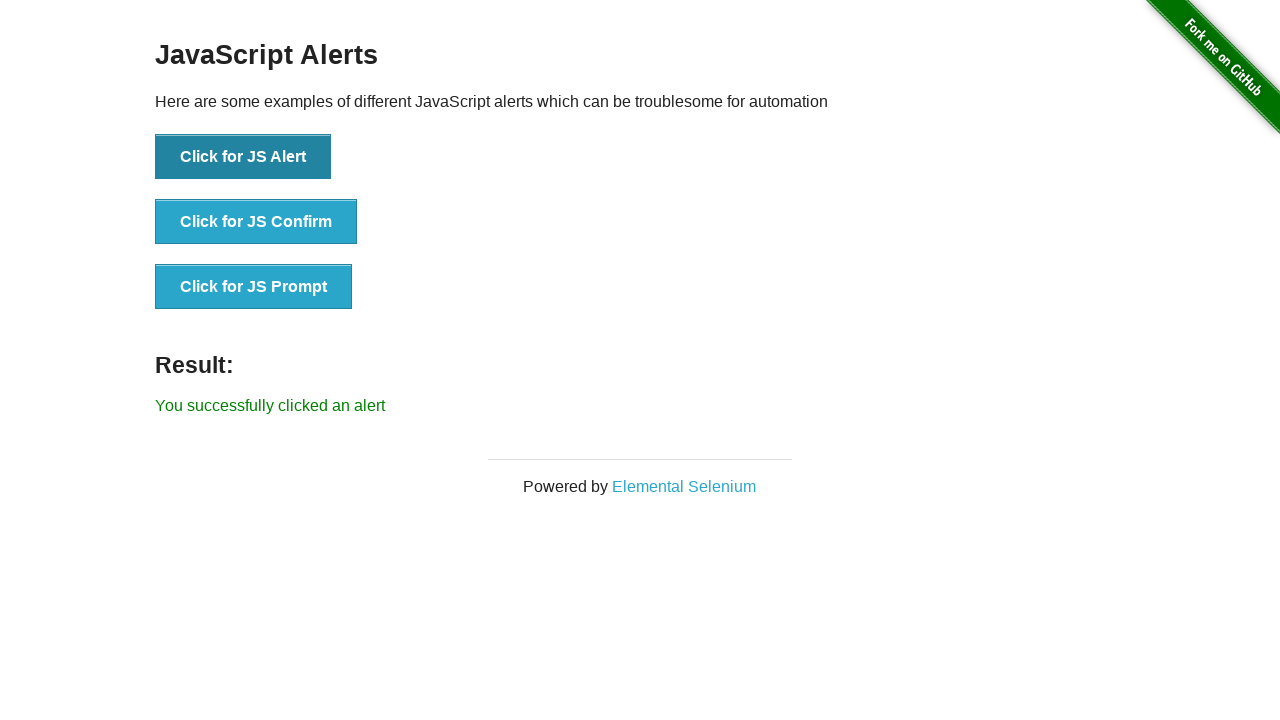